Fills out a practice form by entering first name, last name, email, current address, and mobile number fields

Starting URL: https://demoqa.com/automation-practice-form

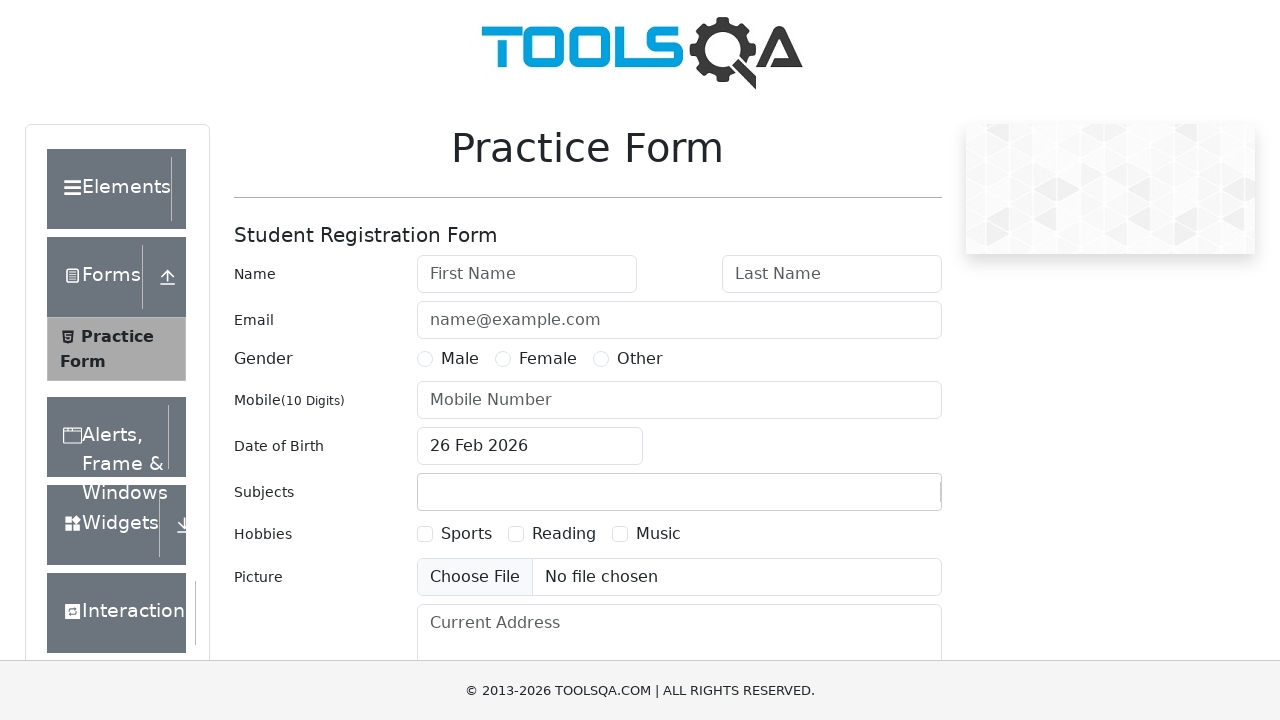

Filled first name field with 'Onkar' on input[id='firstName']
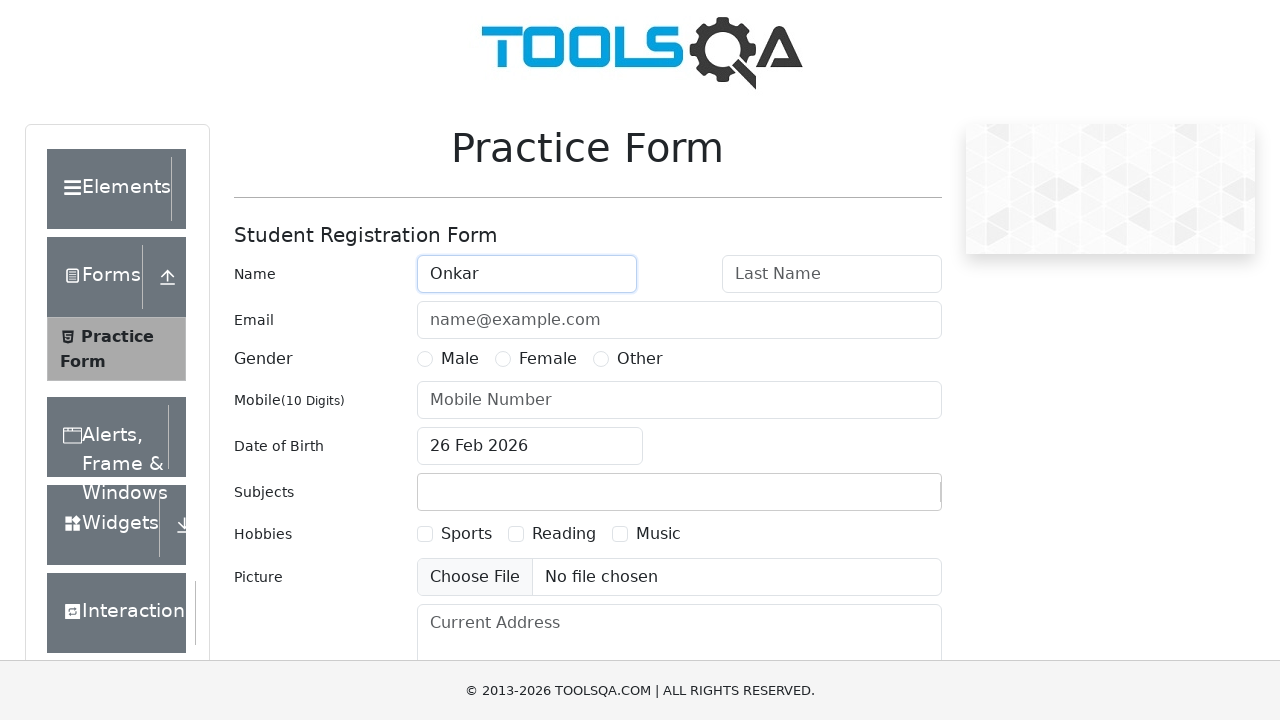

Filled last name field with 'Malawade' on input#lastName
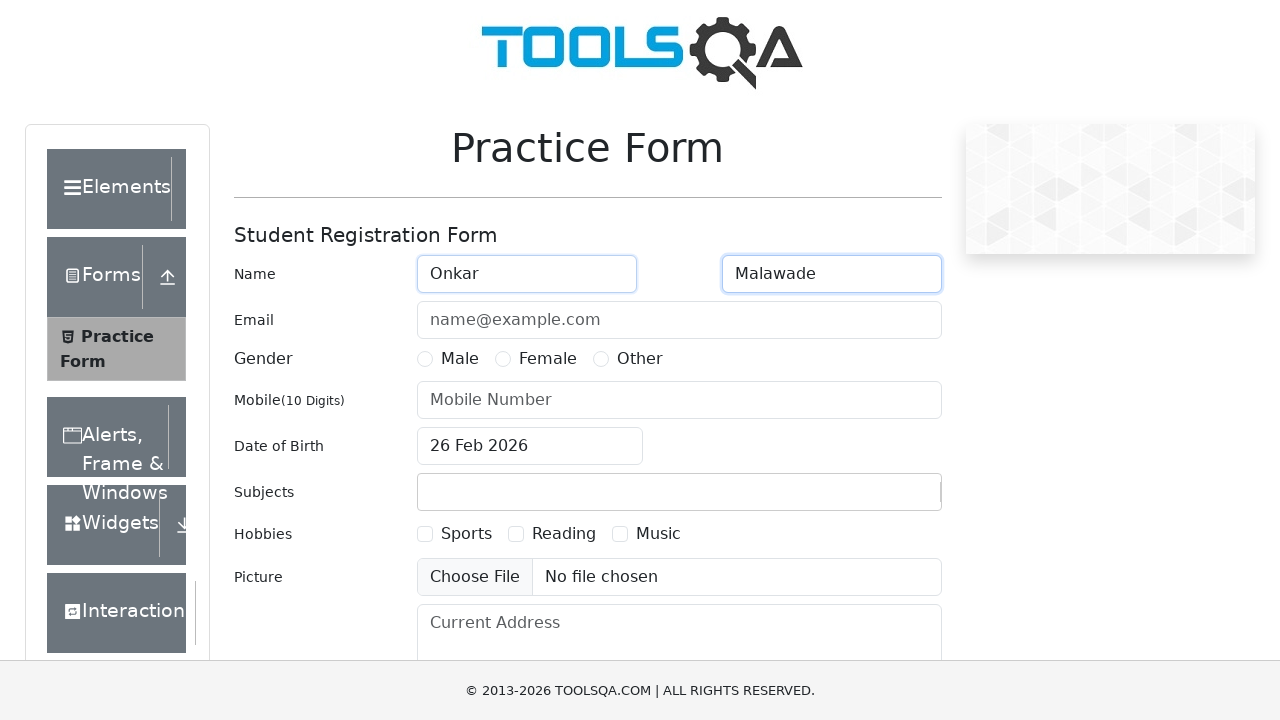

Filled current address field with 'Sindhudurg' on textarea[class='form-control']
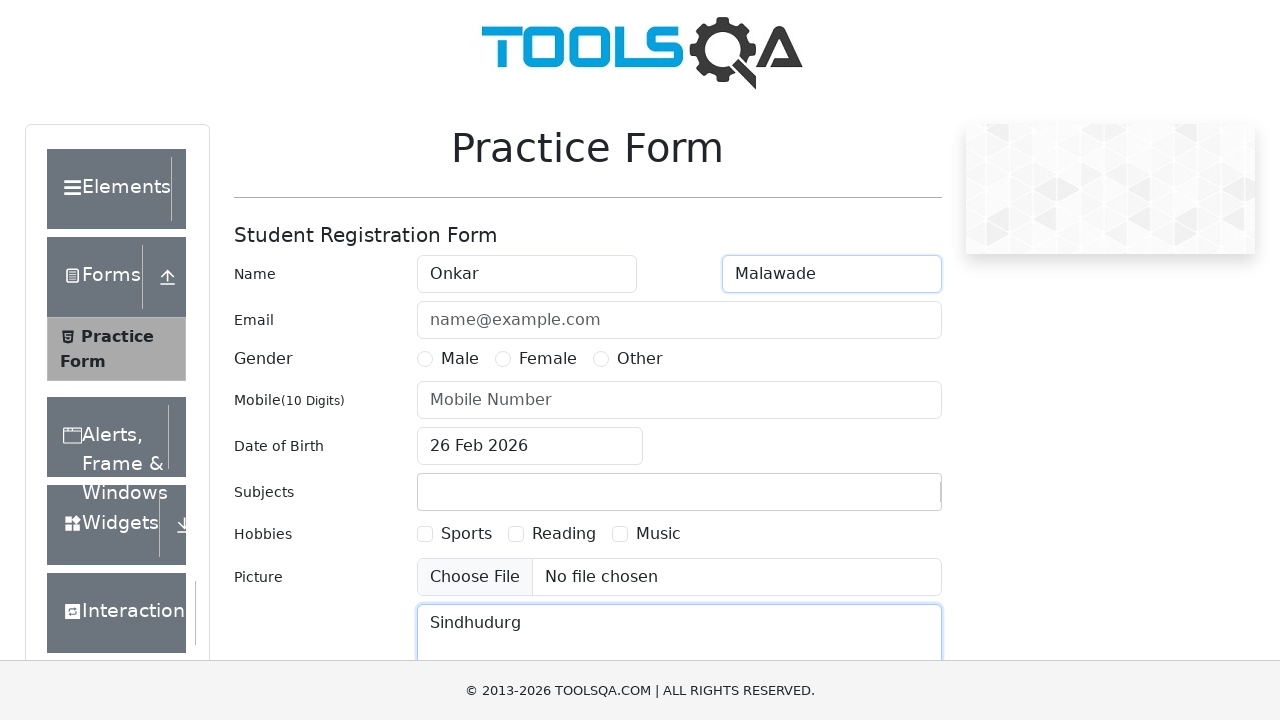

Filled email field with 'onkarmalawade@gmail.com' on input[placeholder='name@example.com']
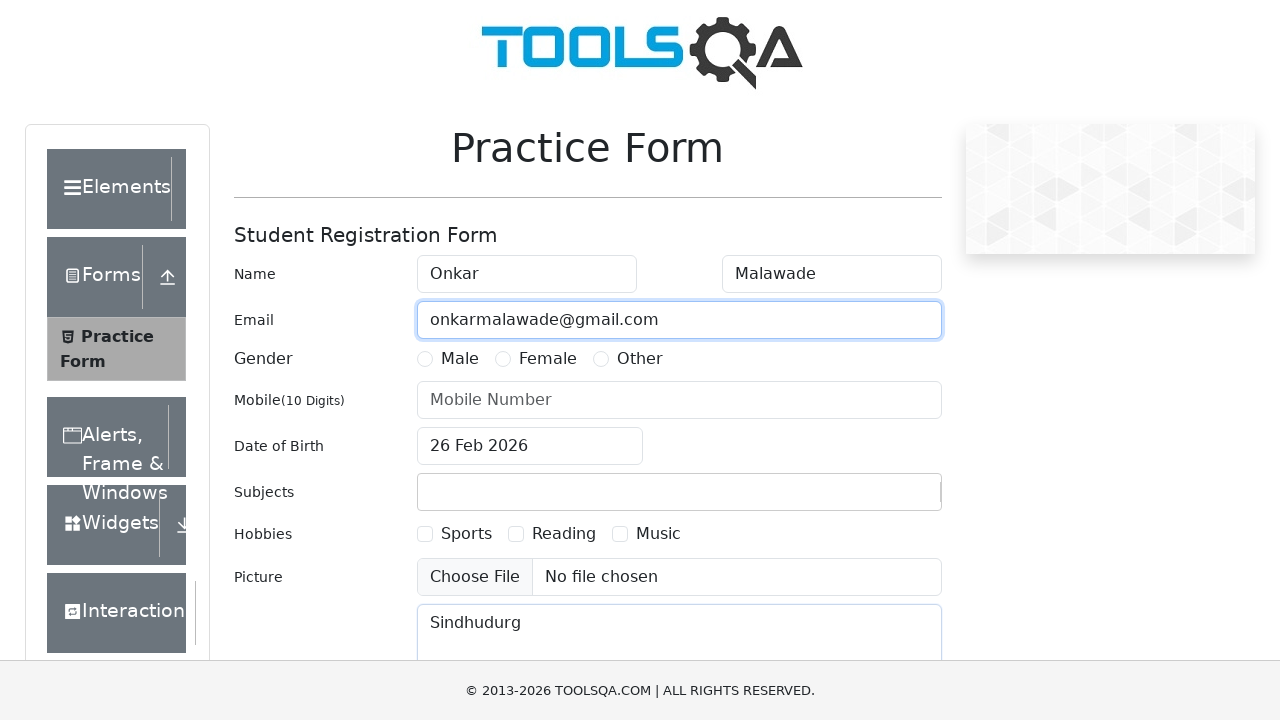

Filled mobile number field with '7020767878200' on input[id='userNumber'][placeholder='Mobile Number']
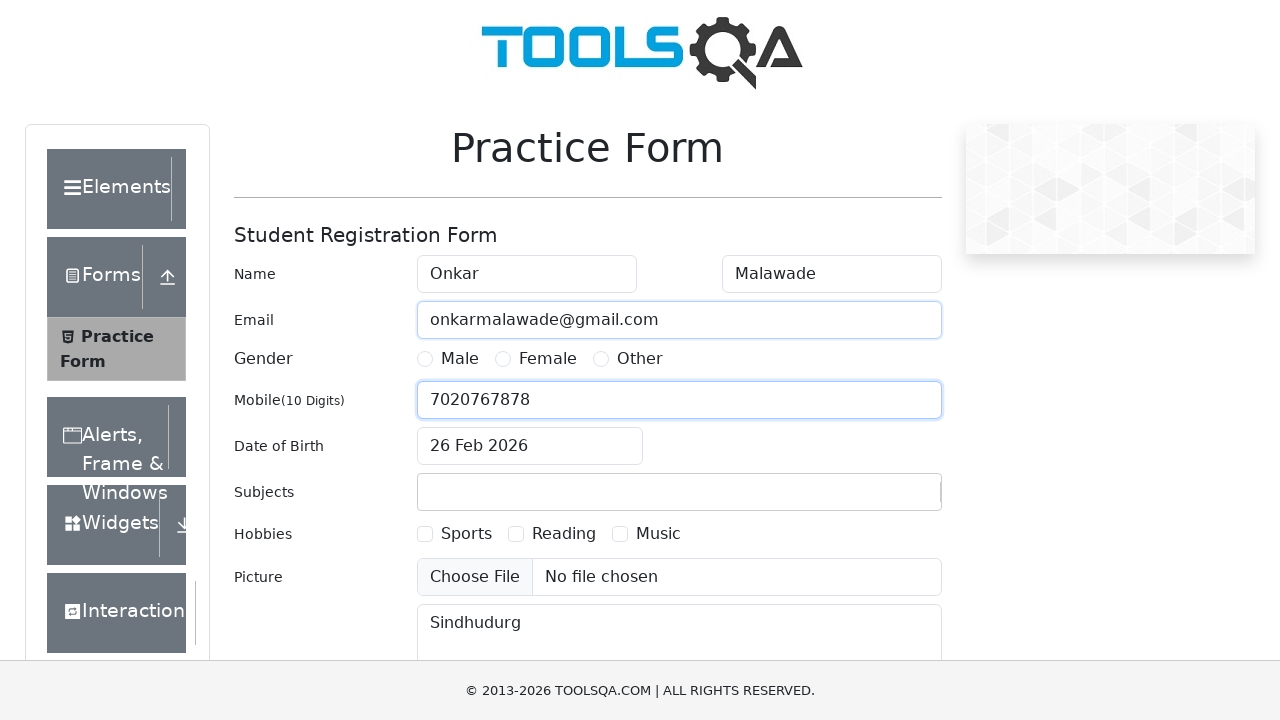

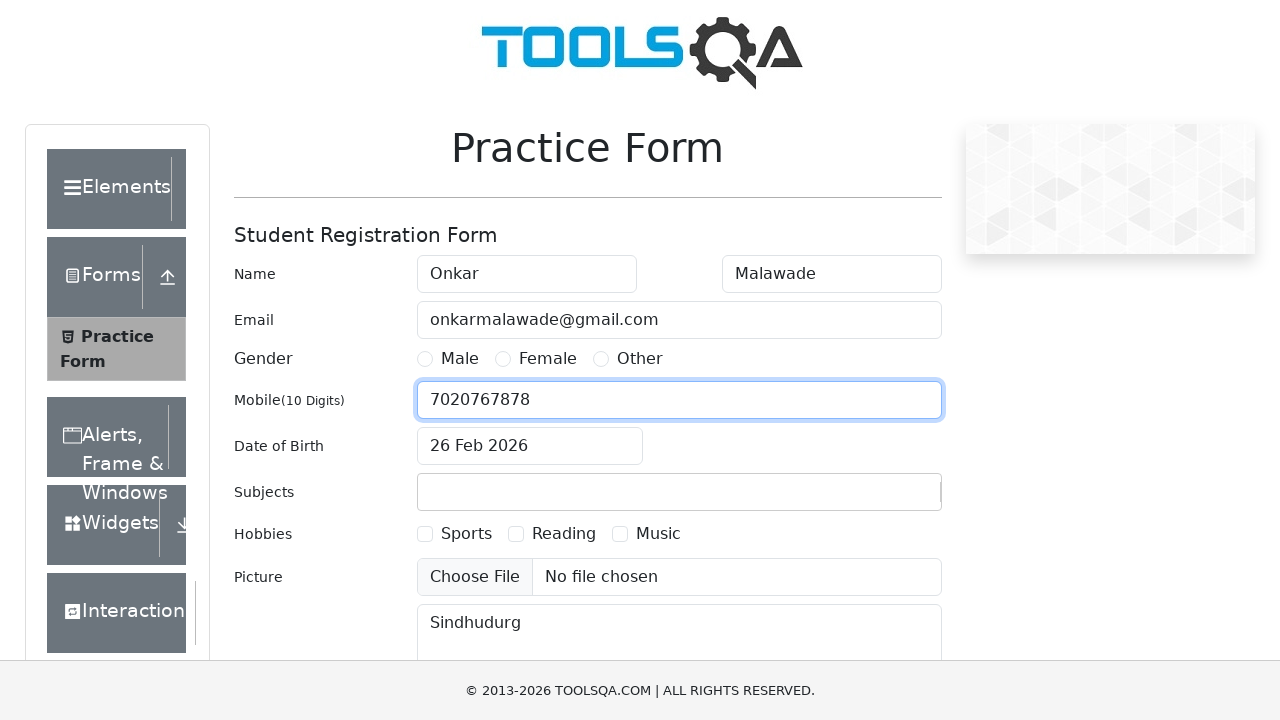